Tests dropdown selection functionality by selecting options from two different dropdown menus - one by visible text and another by value.

Starting URL: https://grotechminds.com/dropdown/

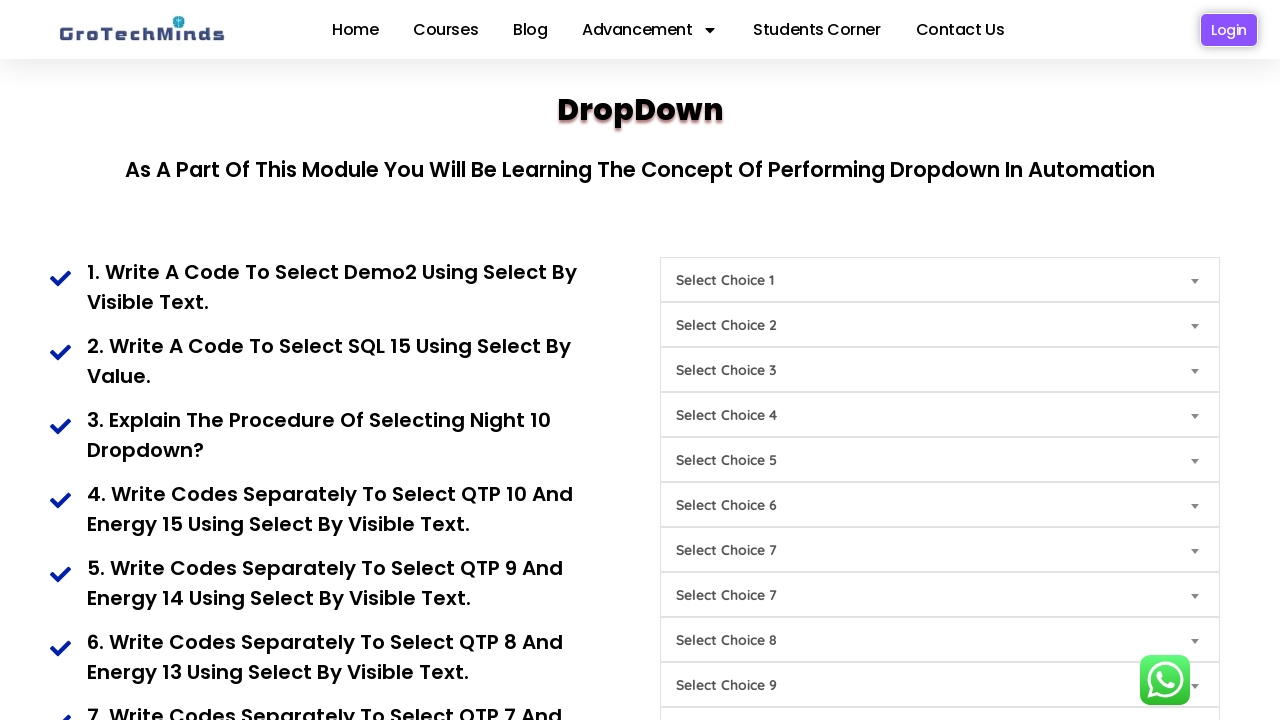

Selected 'Energy15' from the first dropdown (Choice4) by visible text on select[name='Choice4']
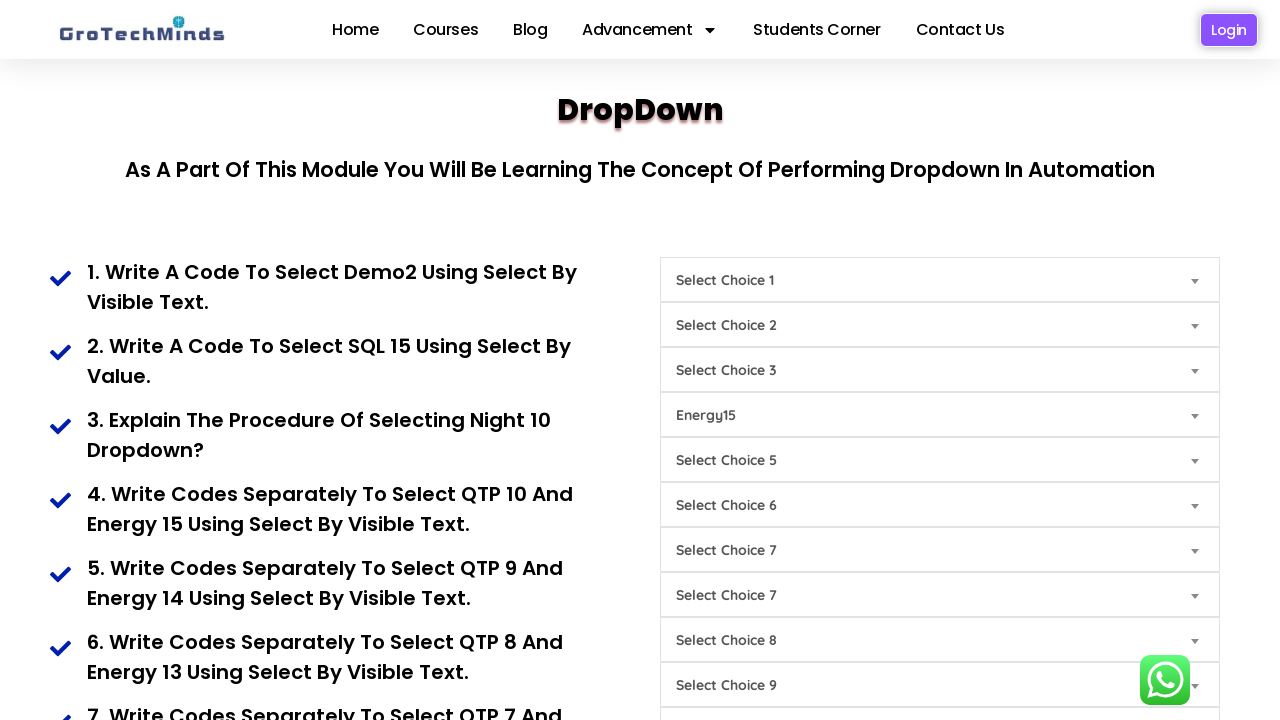

Selected 'QTP10' from the second dropdown (Choice8) by value on select[name='Choice8']
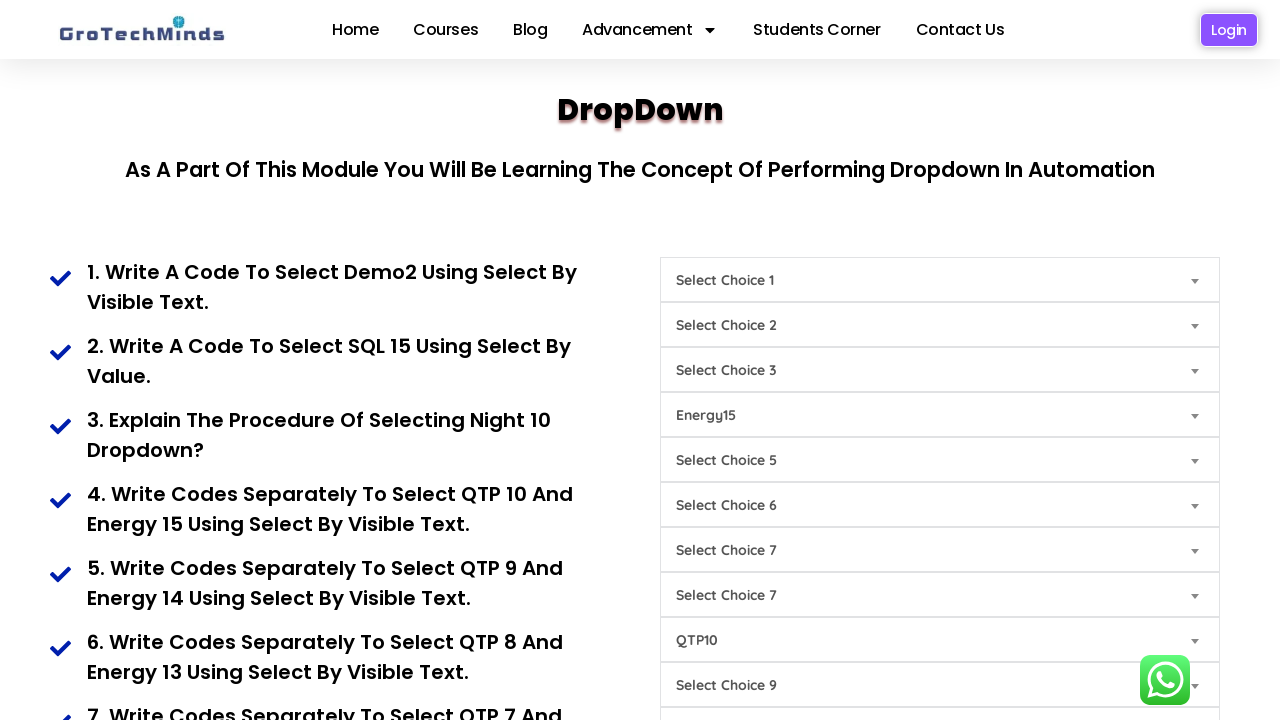

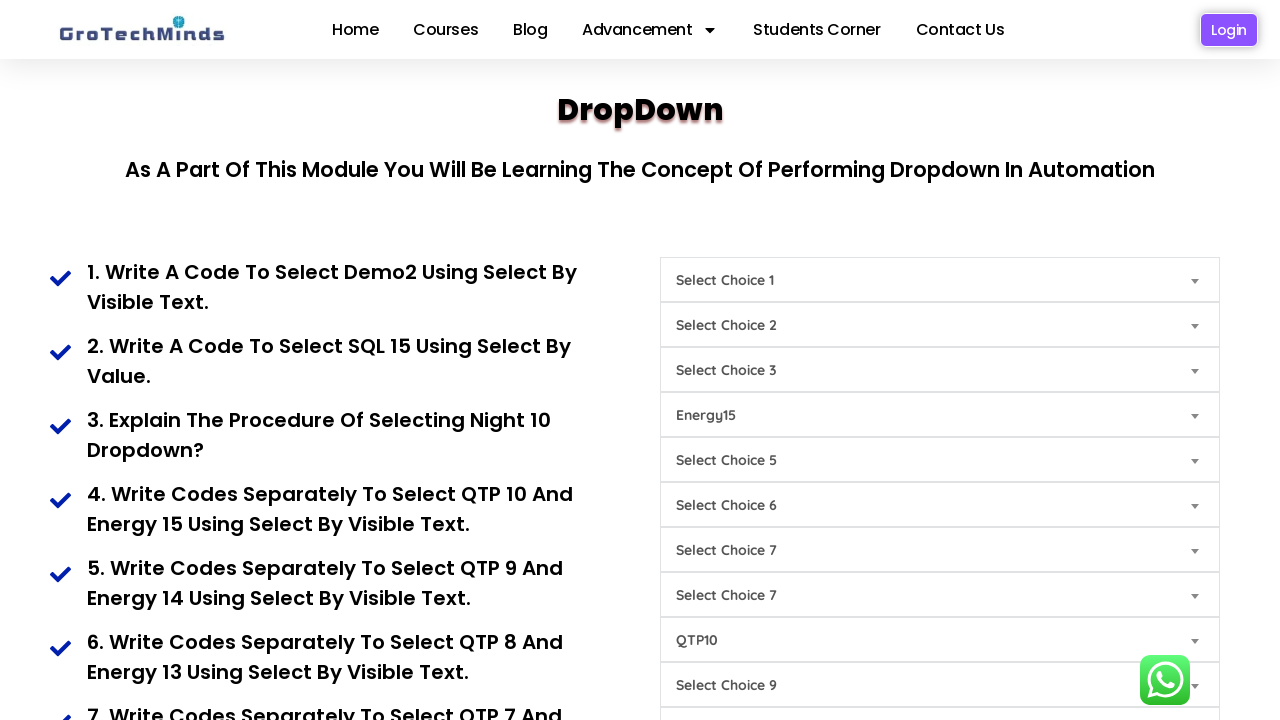